Tests JavaScript alert handling by clicking a button that triggers an alert and accepting it

Starting URL: http://the-internet.herokuapp.com/javascript_alerts

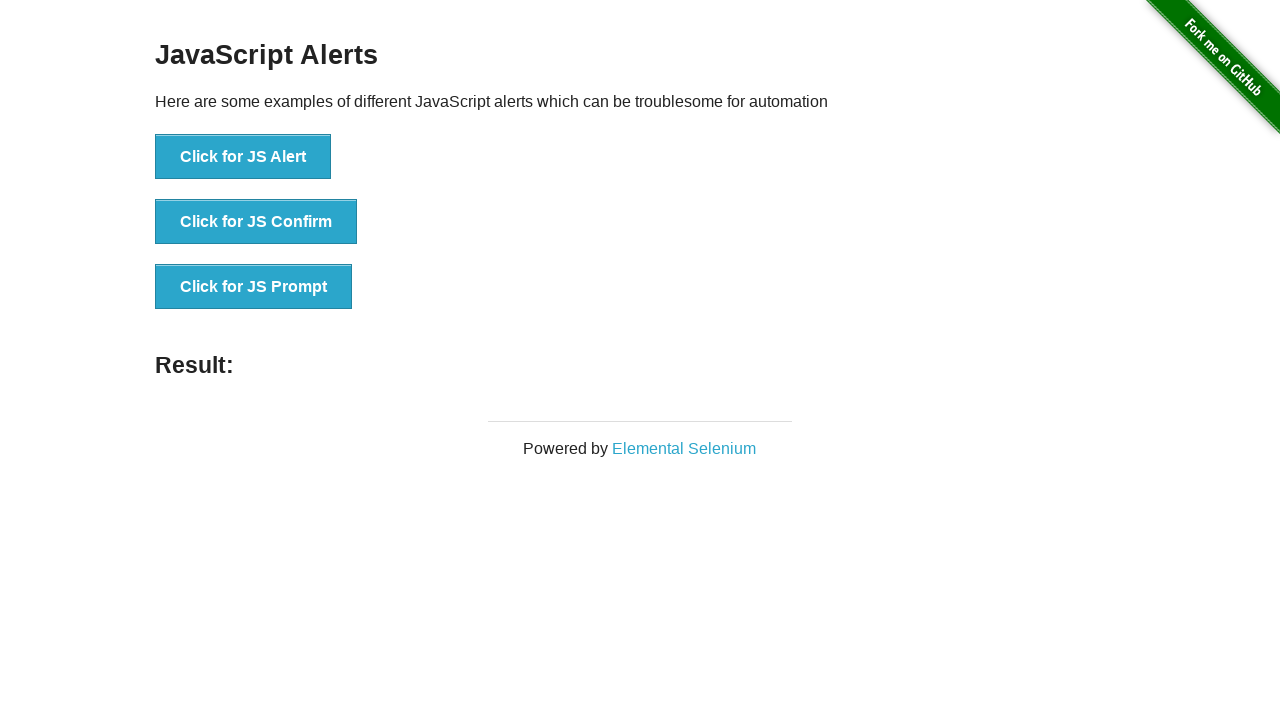

Set up dialog handler to accept alerts
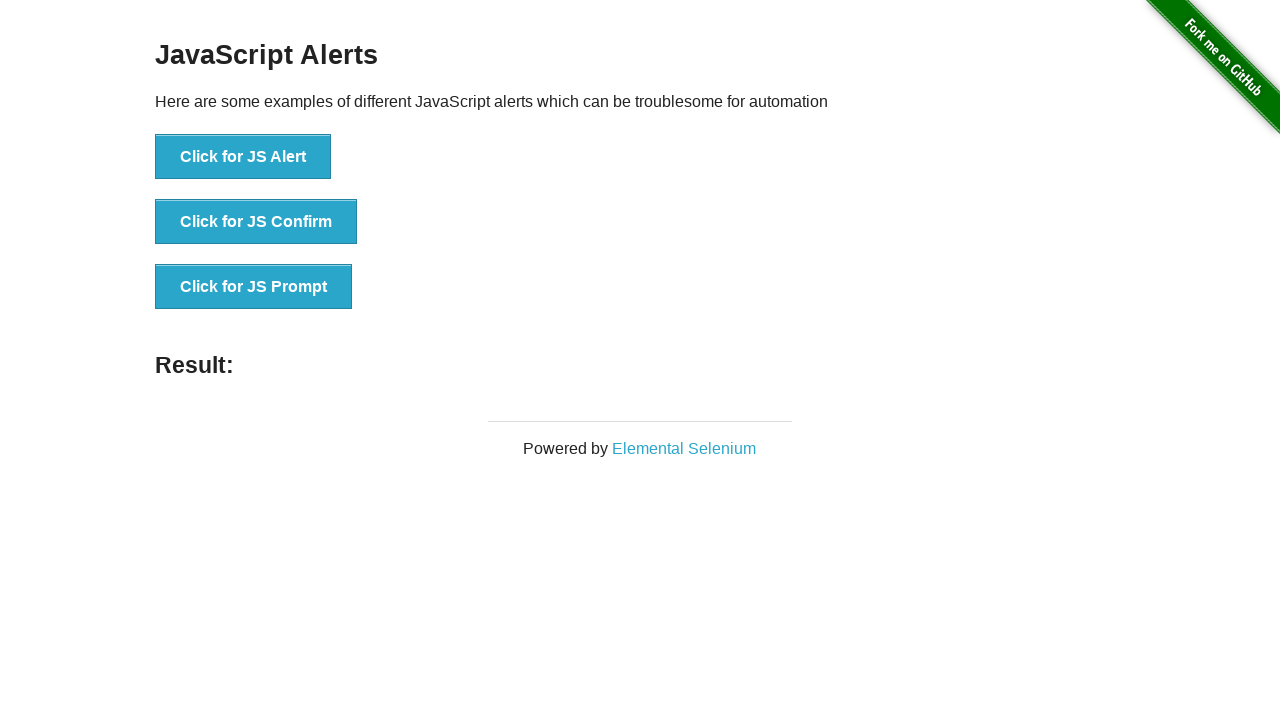

Clicked button to trigger JavaScript alert at (243, 157) on xpath=//button[.='Click for JS Alert']
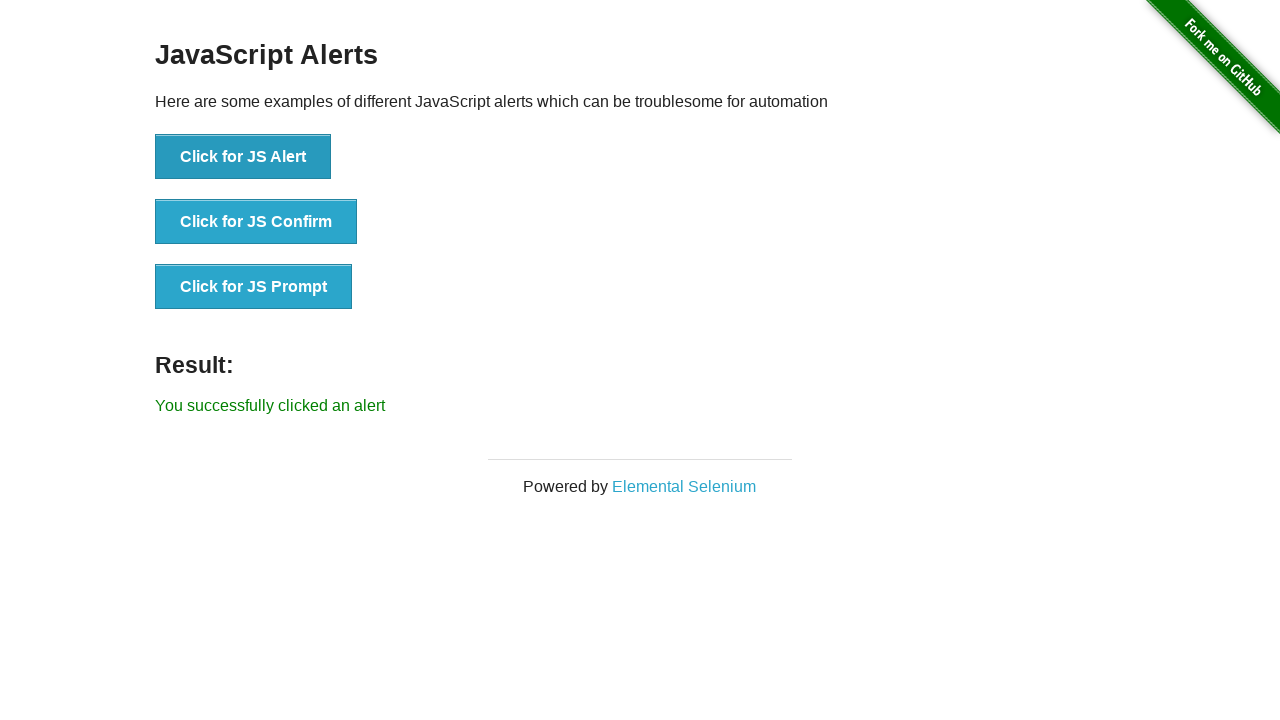

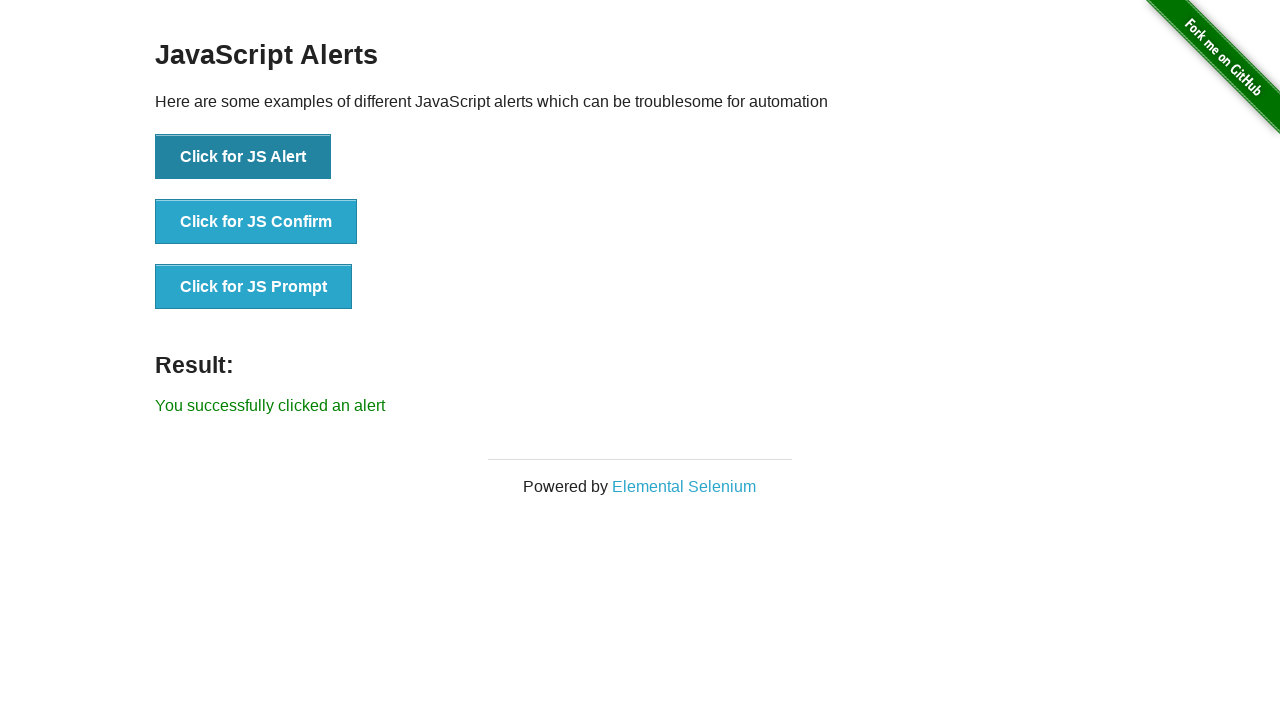